Tests implicit wait functionality by navigating to a web form and entering text in a textarea field

Starting URL: https://www.selenium.dev/selenium/web/web-form.html

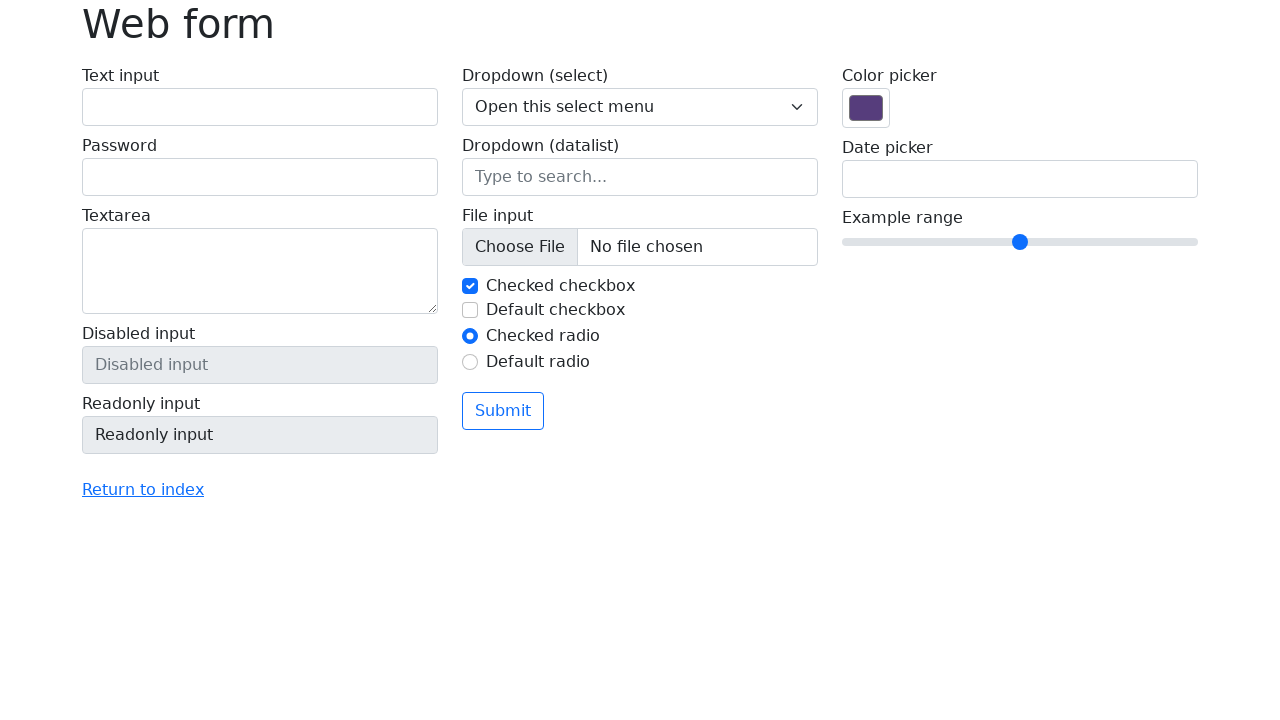

Navigated to web form at https://www.selenium.dev/selenium/web/web-form.html
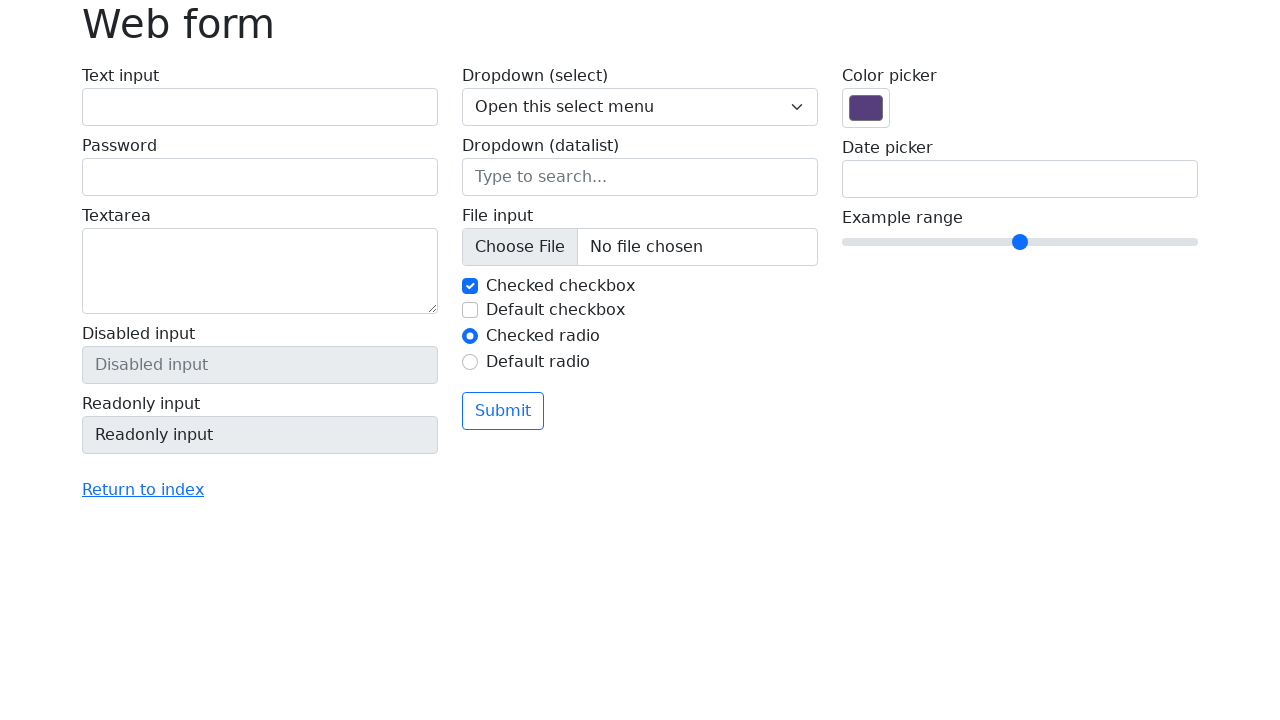

Entered text into textarea field on textarea[name='my-textarea']
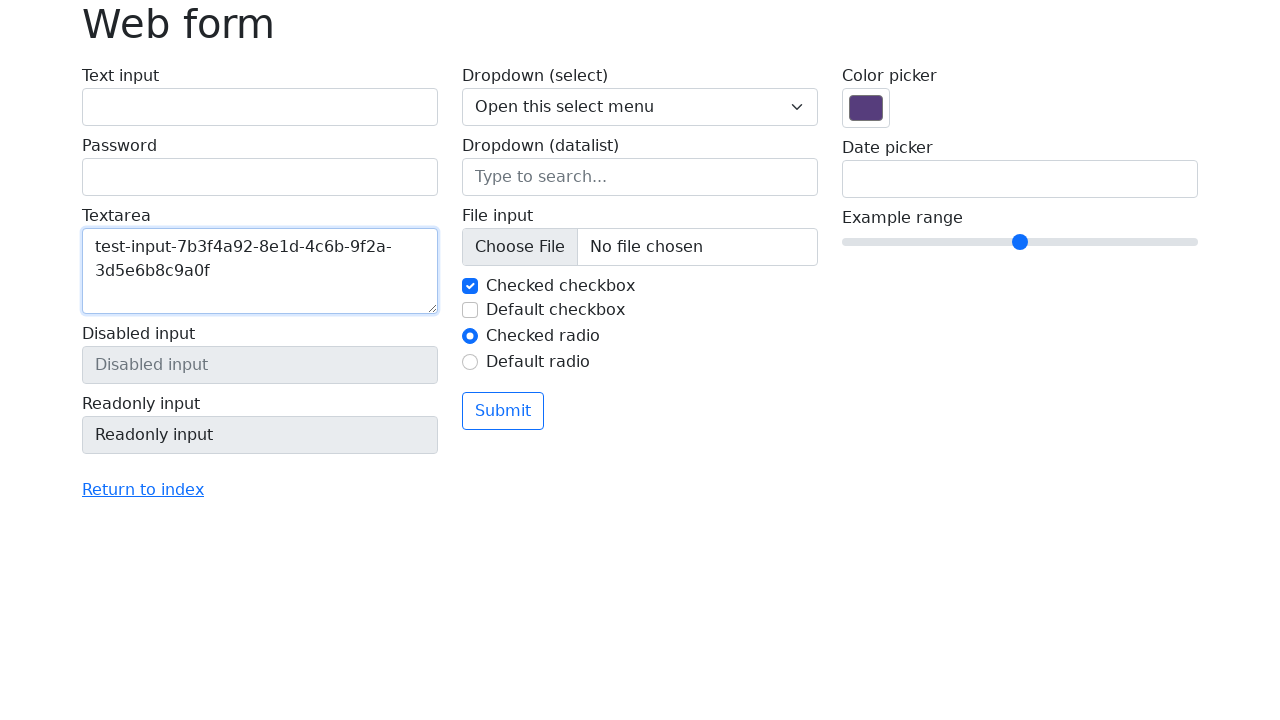

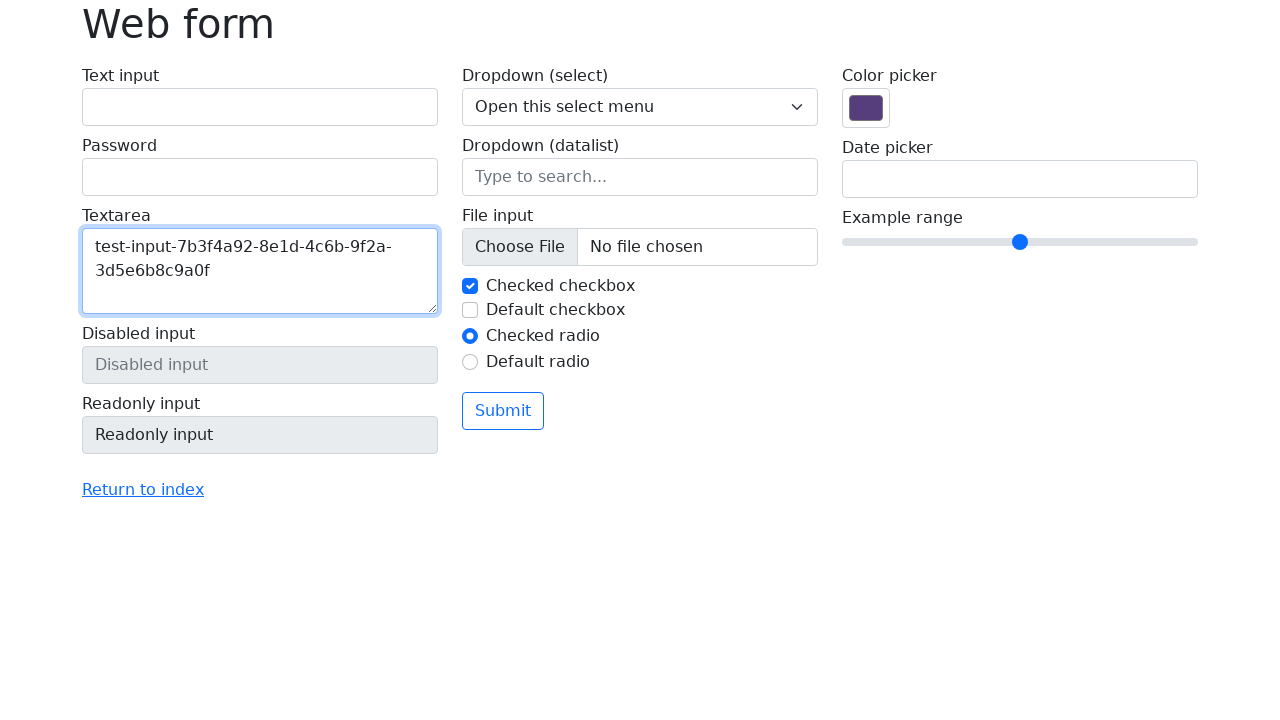